Navigates through multiple pages of apartment listings, extracting apartment IDs from each page

Starting URL: https://krisha.kz/arenda/kvartiry/astana/?das[_sys.hasphoto]=1&das[who]=1

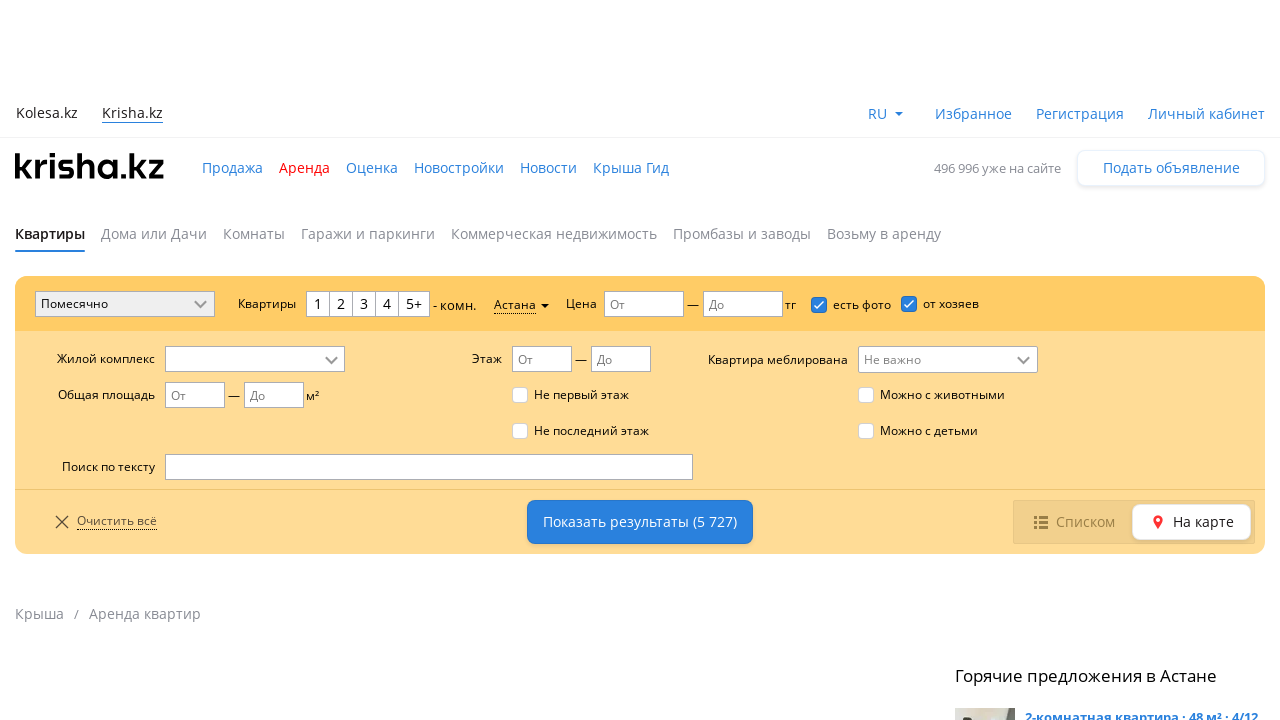

Clicked on page to dismiss overlays at (1867, 485)
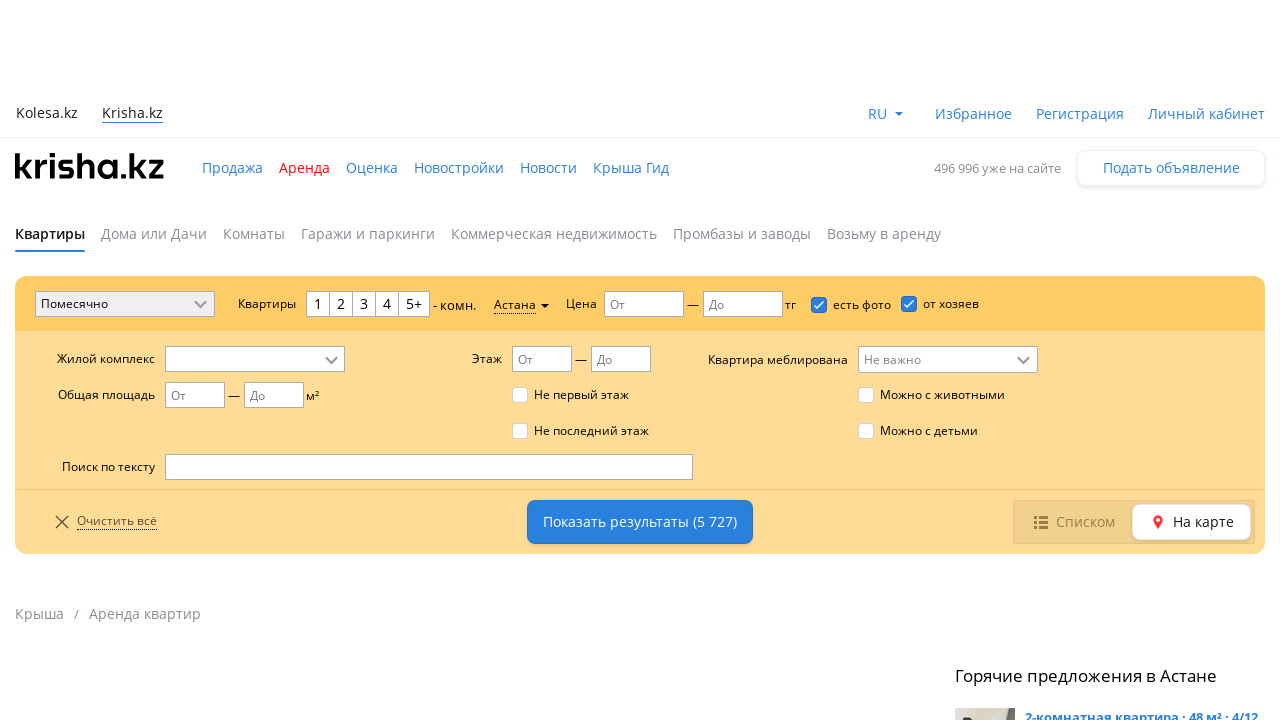

Main section with apartment listings loaded
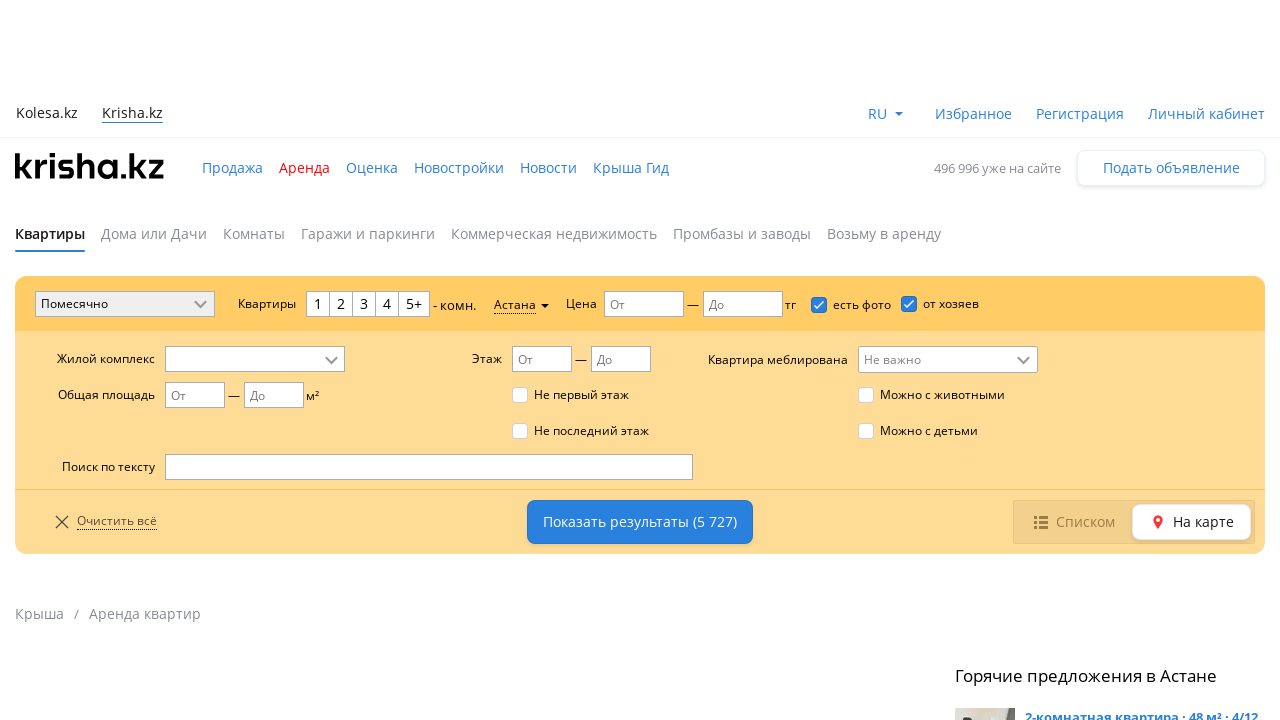

Located total pages element
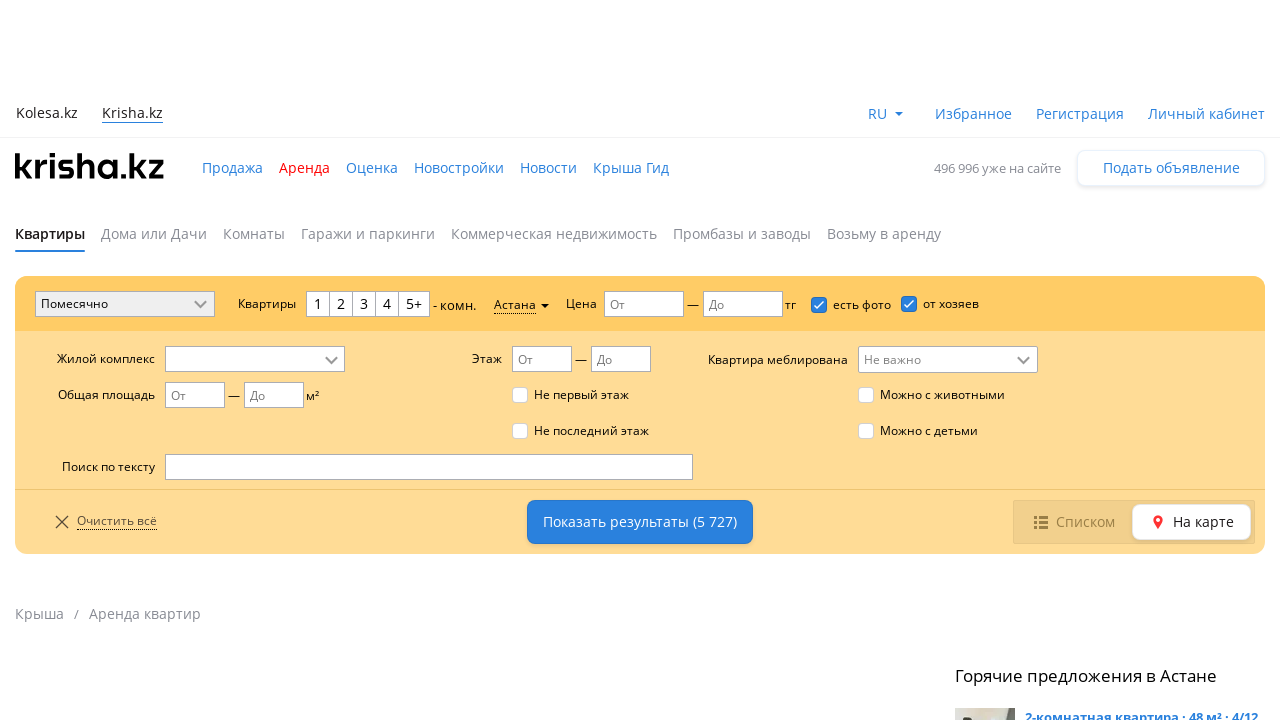

Pagination navigation ready
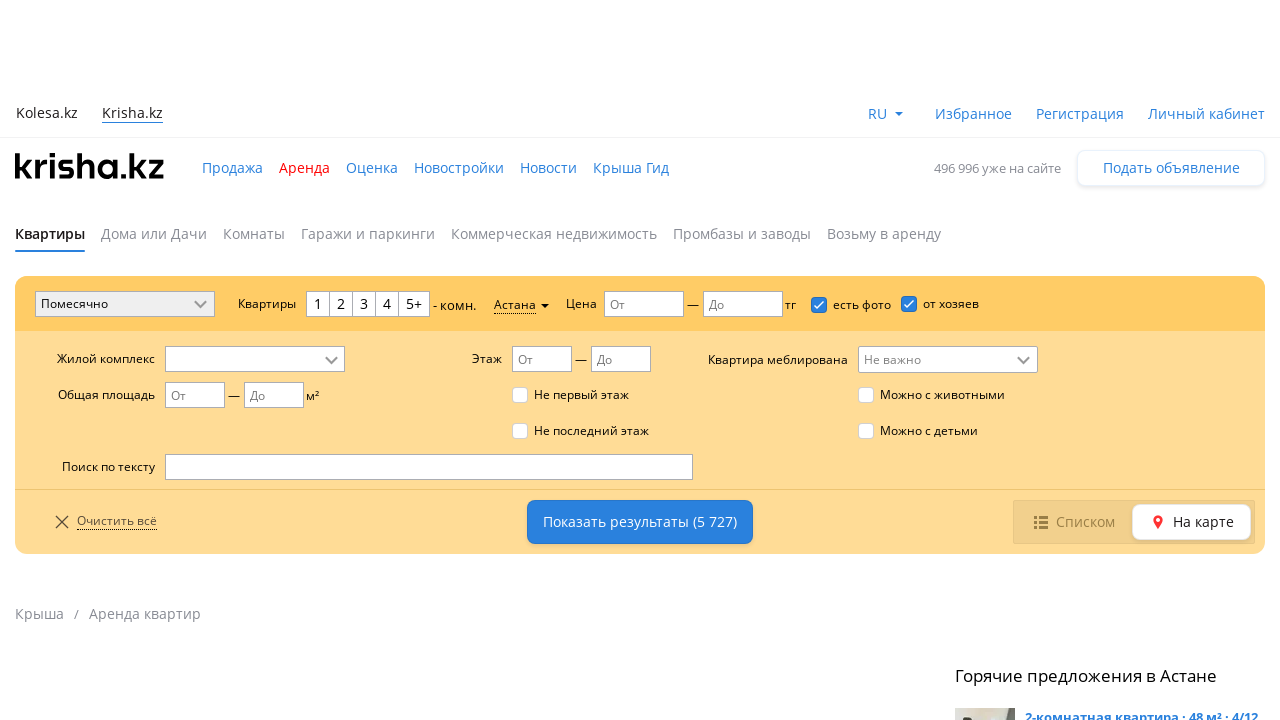

Page 1 apartment listings loaded
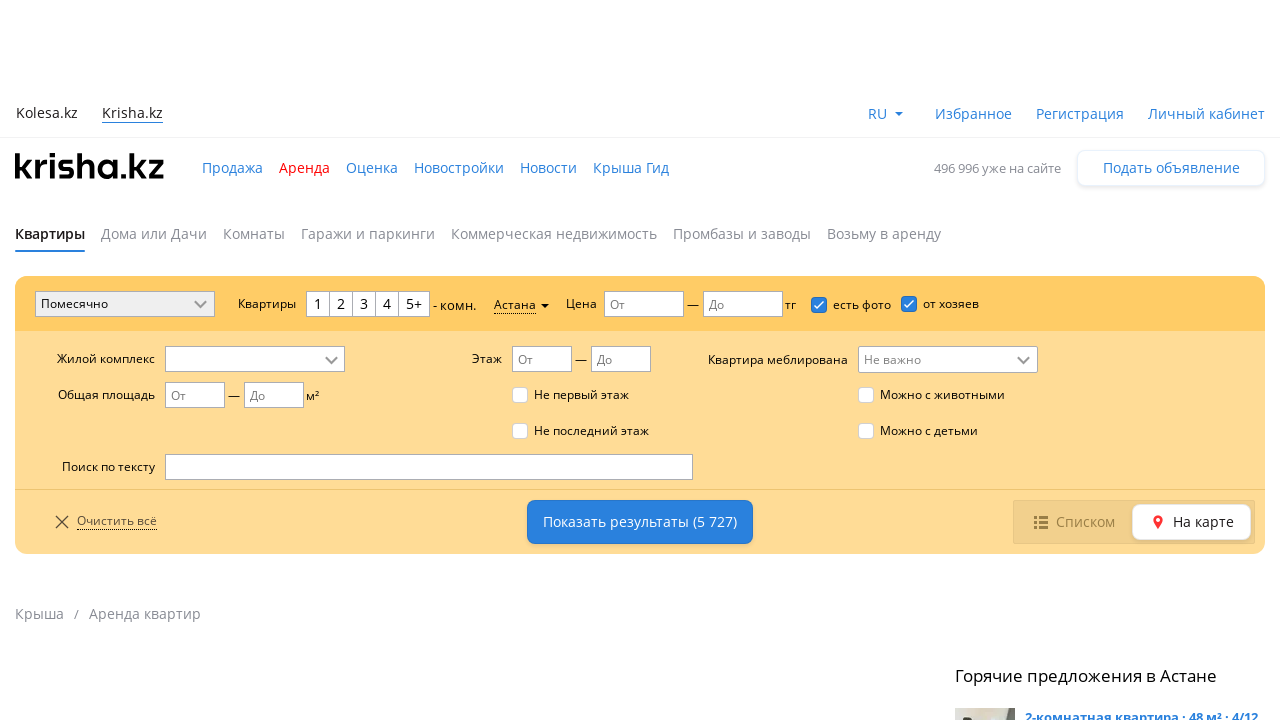

Clicked next button to navigate to page 2 at (466, 360) on xpath=/html/body/main/section[3]/div/nav/a[10]
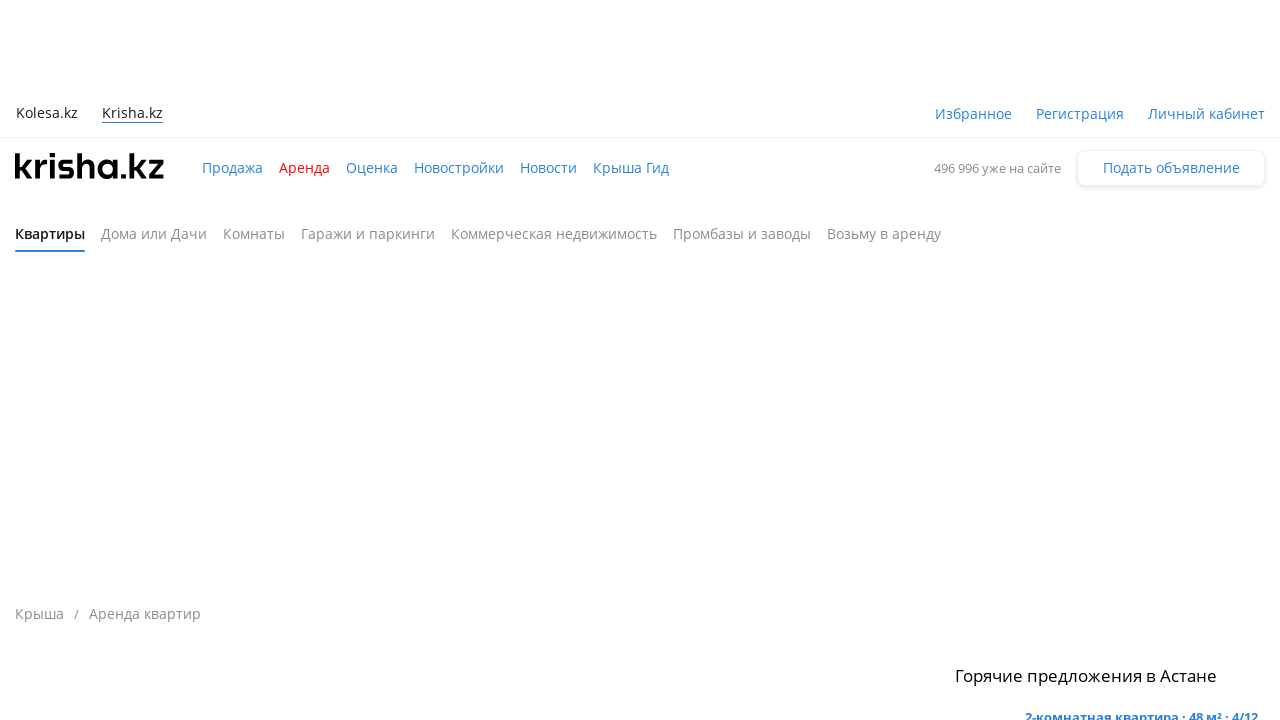

Waited for page transition
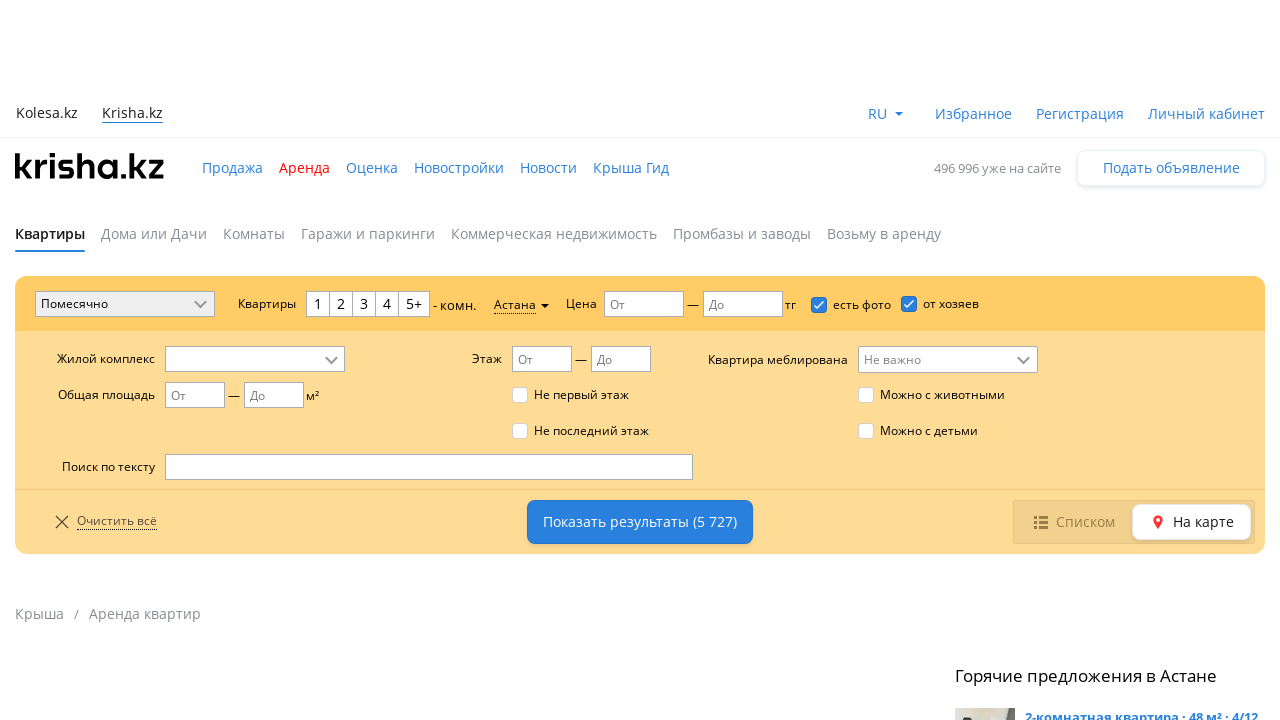

Page 2 apartment listings loaded
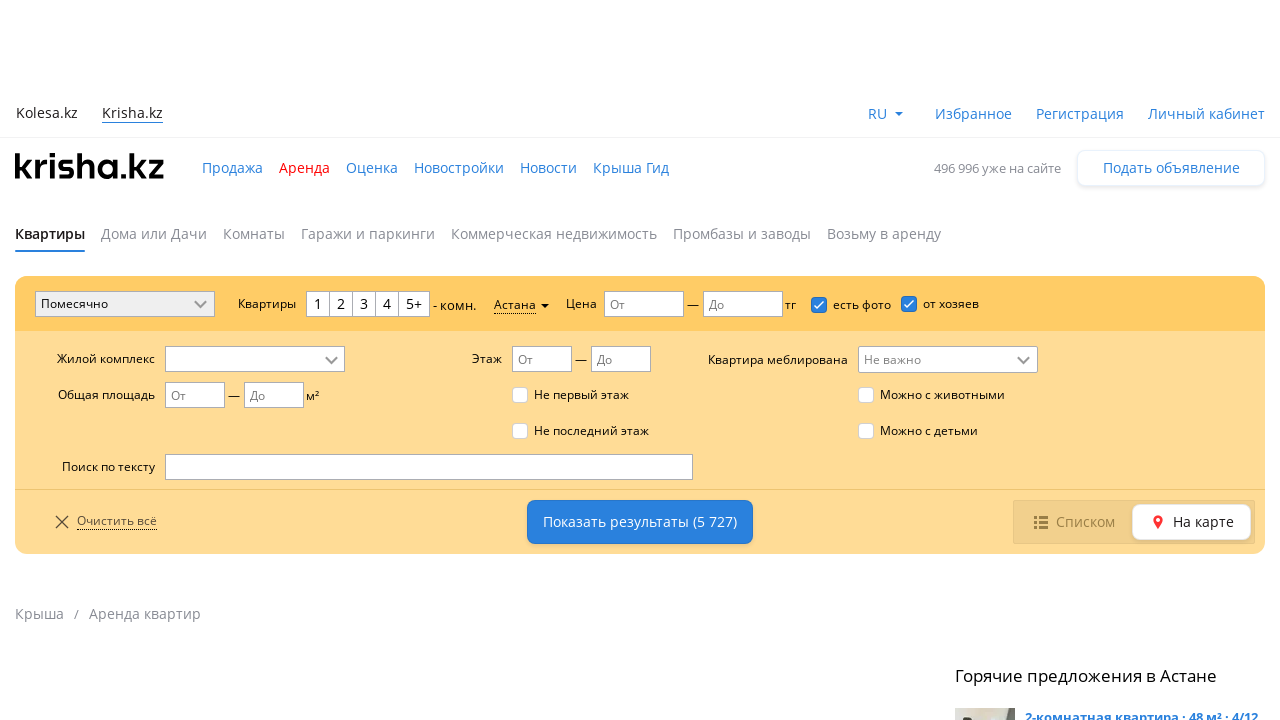

Clicked next button to navigate to page 3 at (466, 360) on xpath=/html/body/main/section[3]/div/nav/a[10]
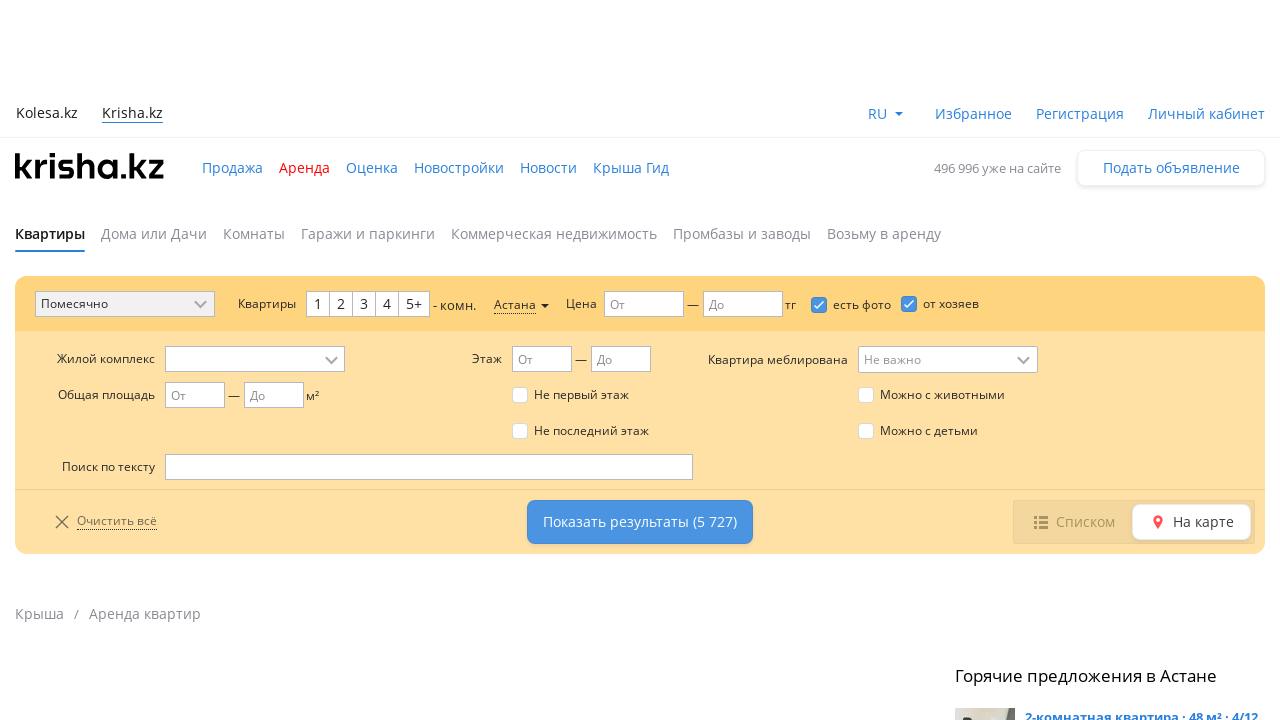

Waited for page transition
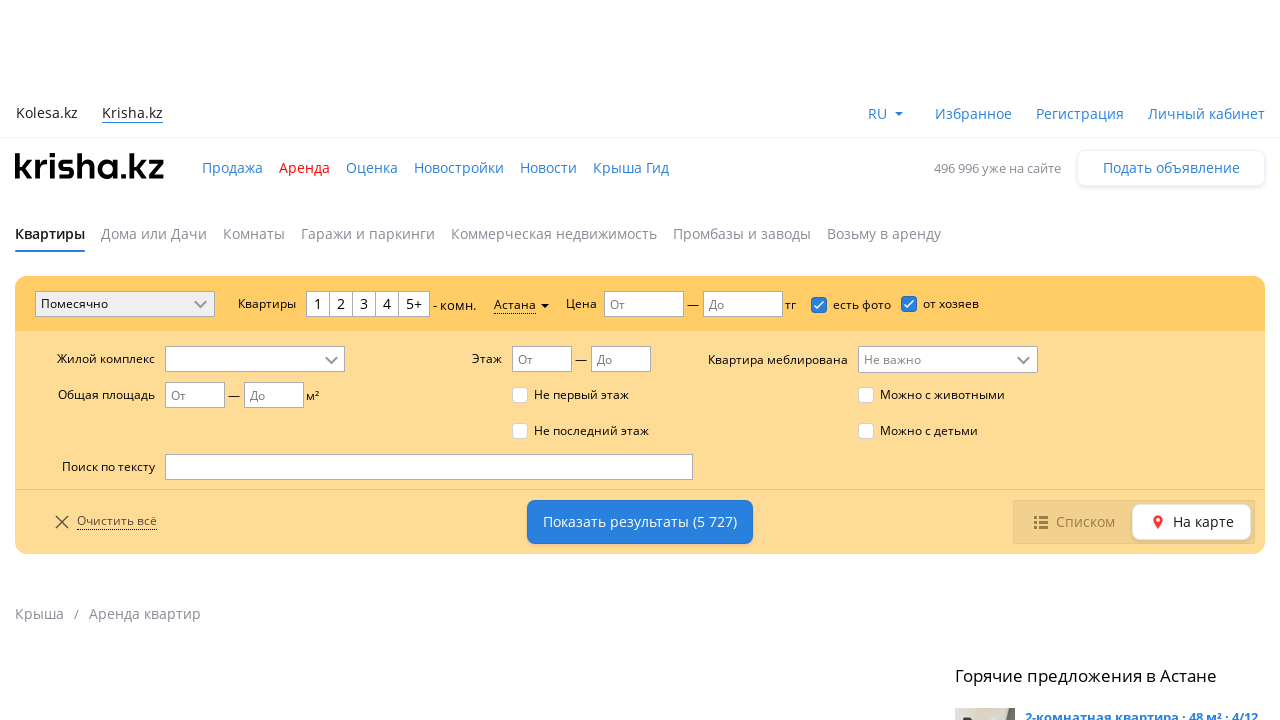

Page 3 apartment listings loaded
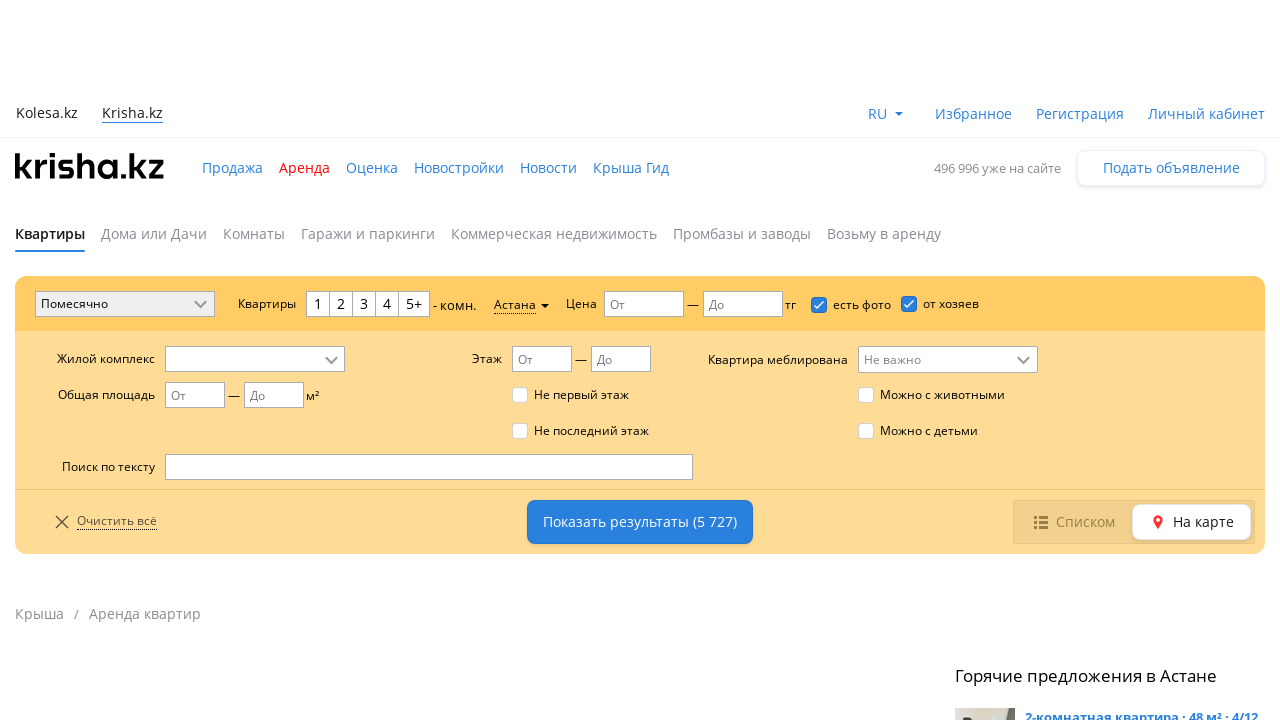

Clicked next button to navigate to page 4 at (466, 360) on xpath=/html/body/main/section[3]/div/nav/a[10]
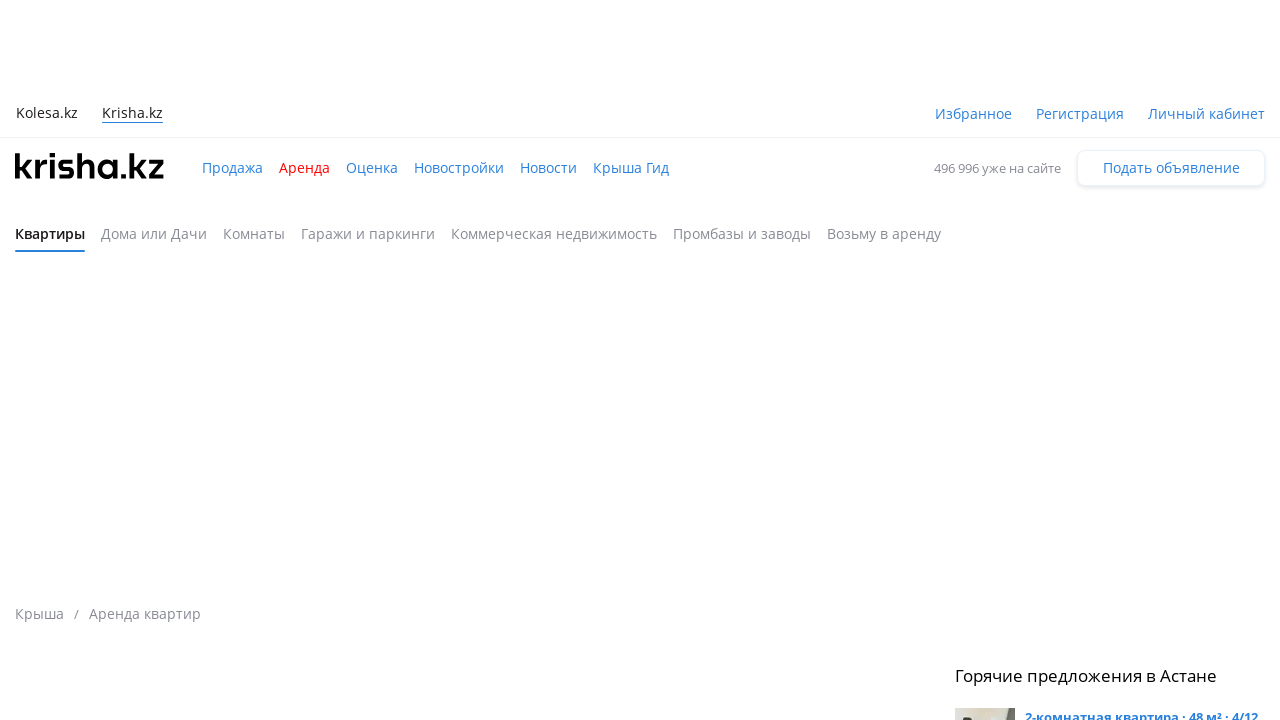

Waited for page transition
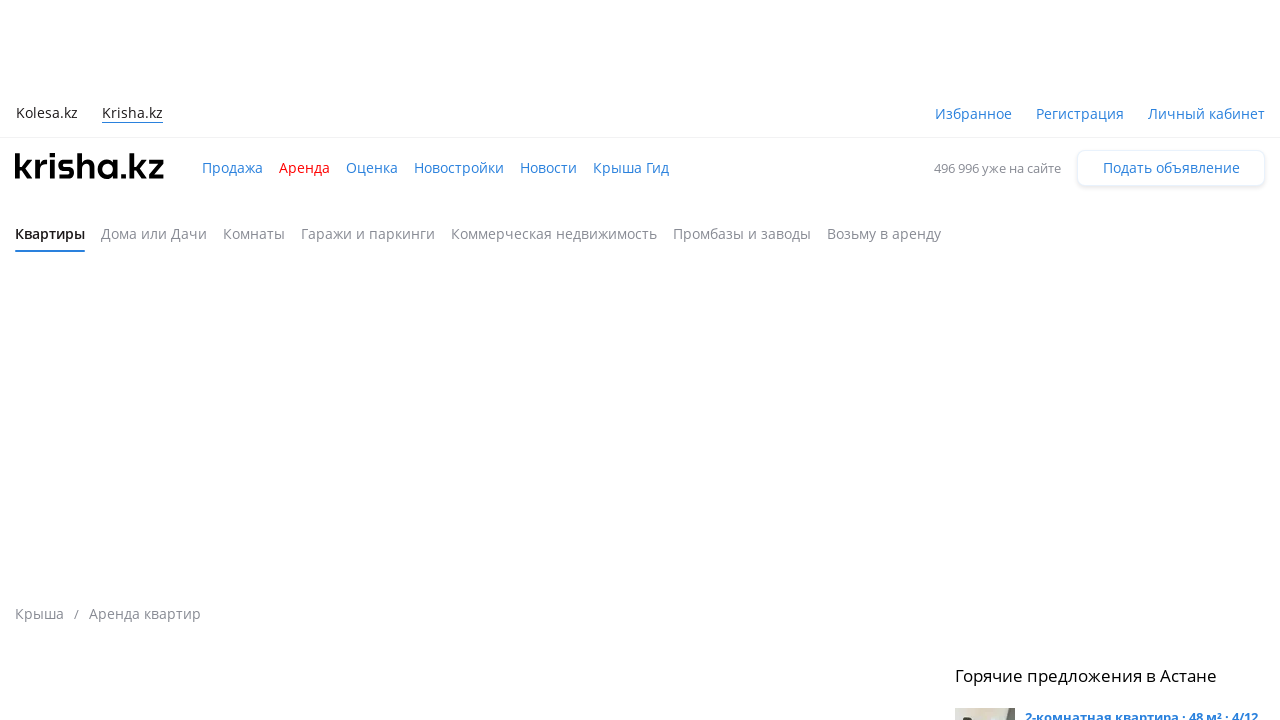

Page 4 apartment listings loaded
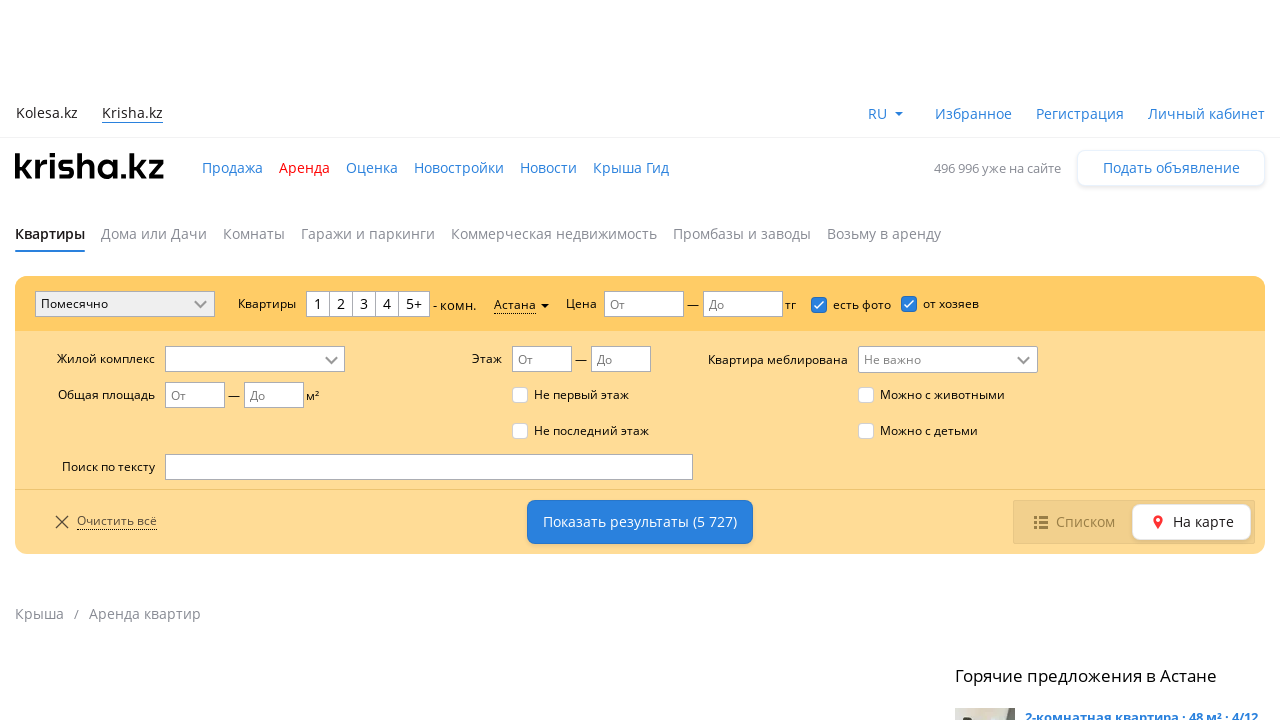

Clicked next button to navigate to page 5 at (466, 360) on xpath=/html/body/main/section[3]/div/nav/a[10]
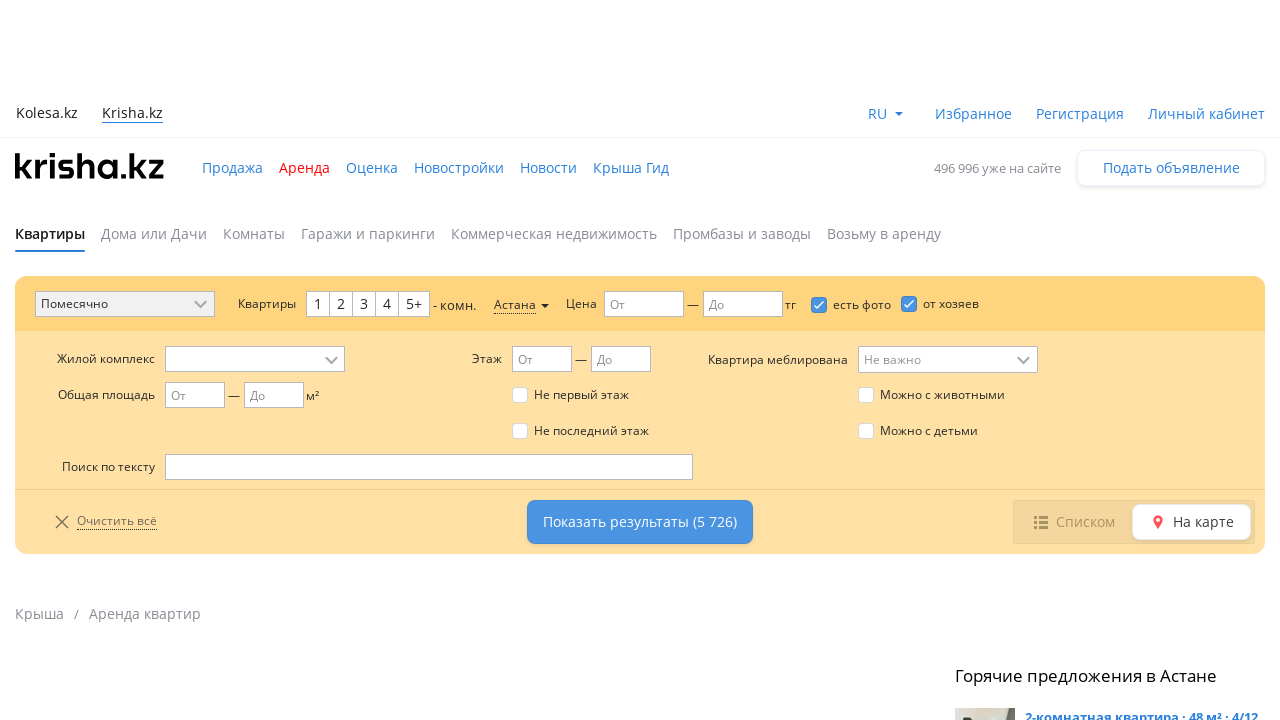

Waited for page transition
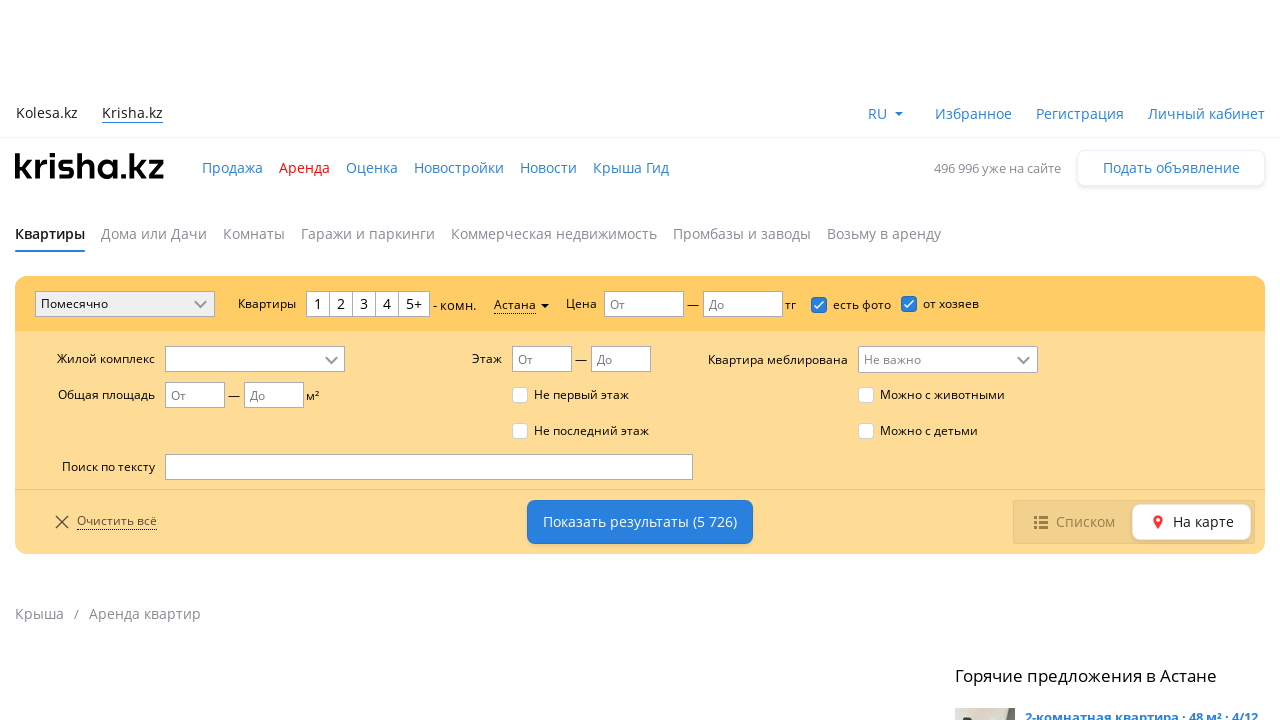

Page 5 apartment listings loaded
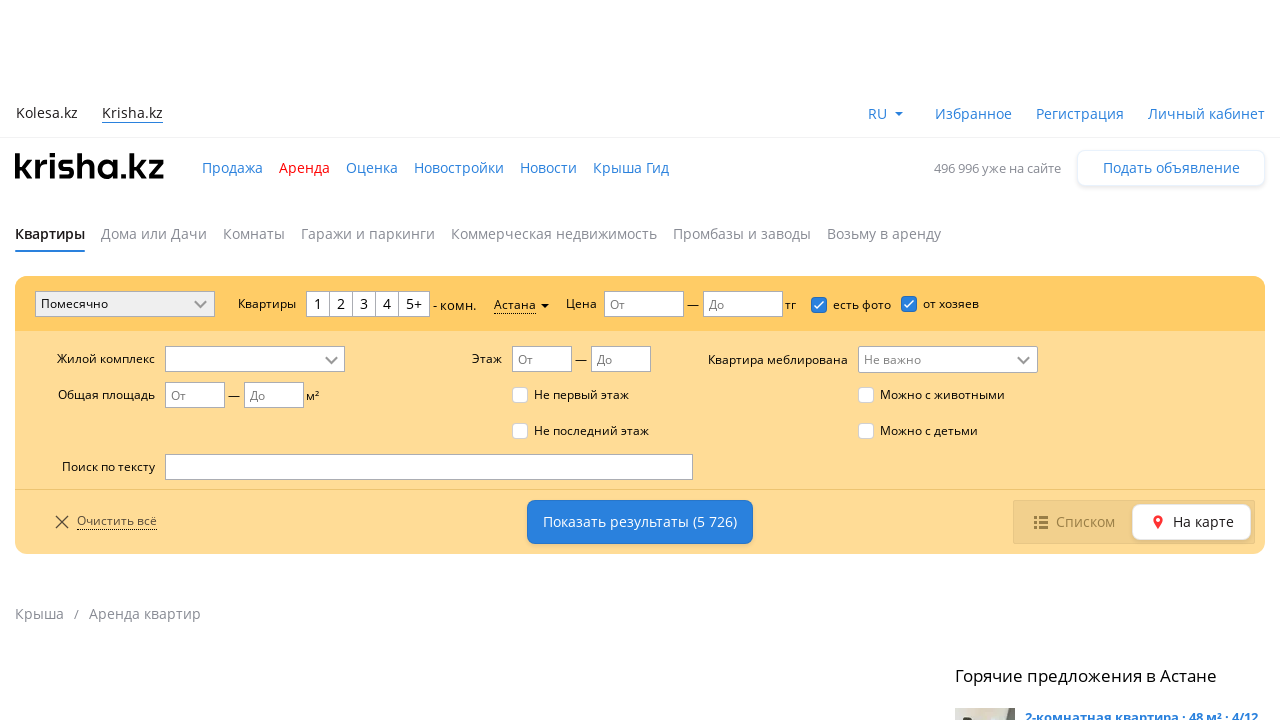

Clicked next button to navigate to page 6 at (466, 360) on xpath=/html/body/main/section[3]/div/nav/a[10]
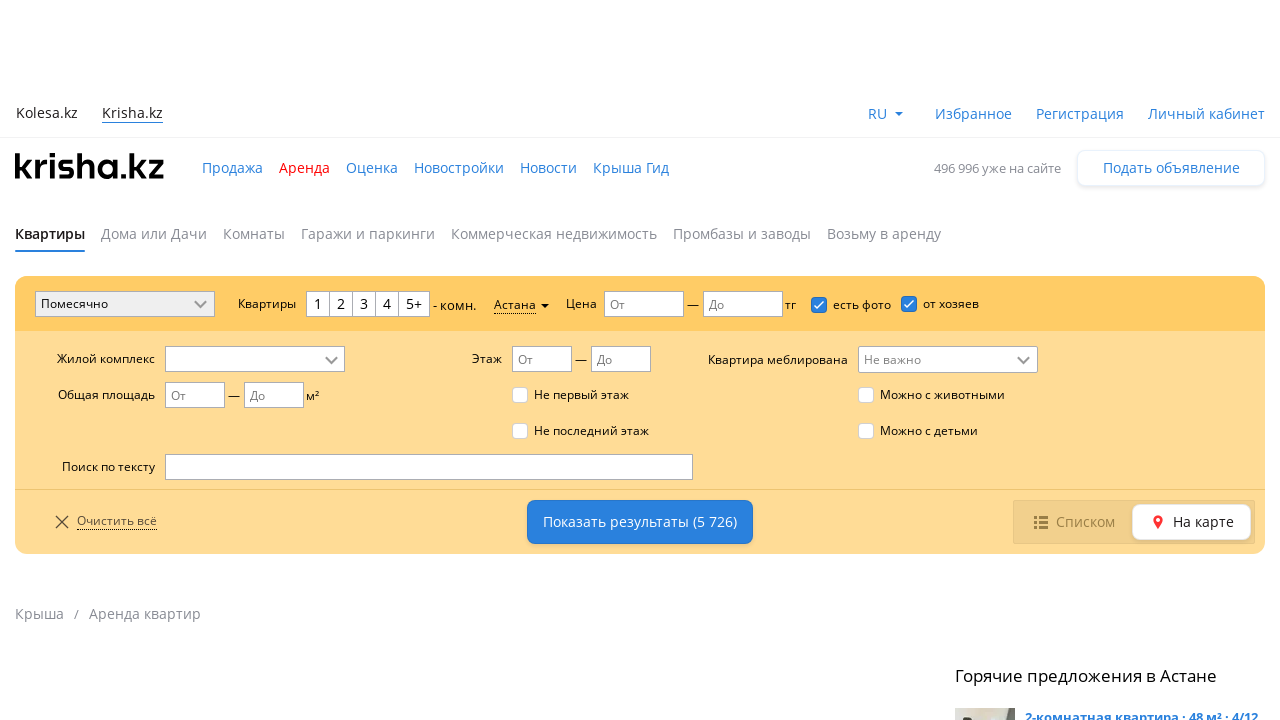

Waited for page transition
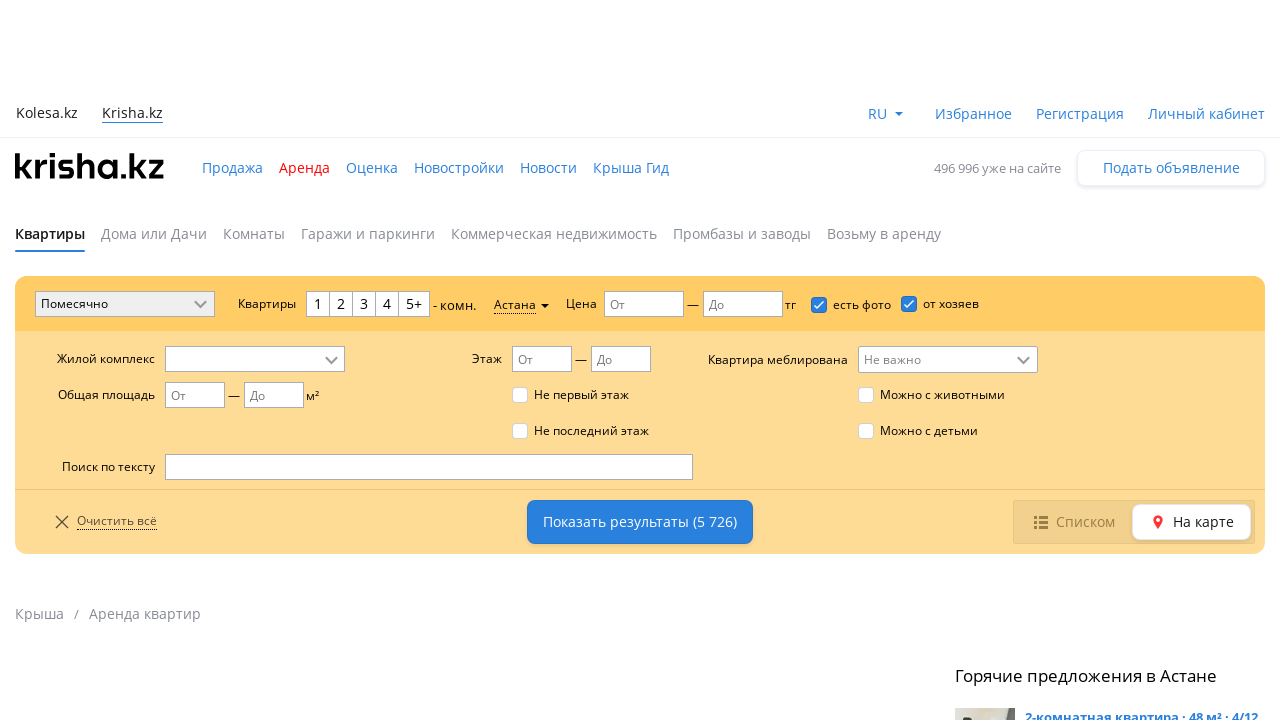

Page 6 apartment listings loaded
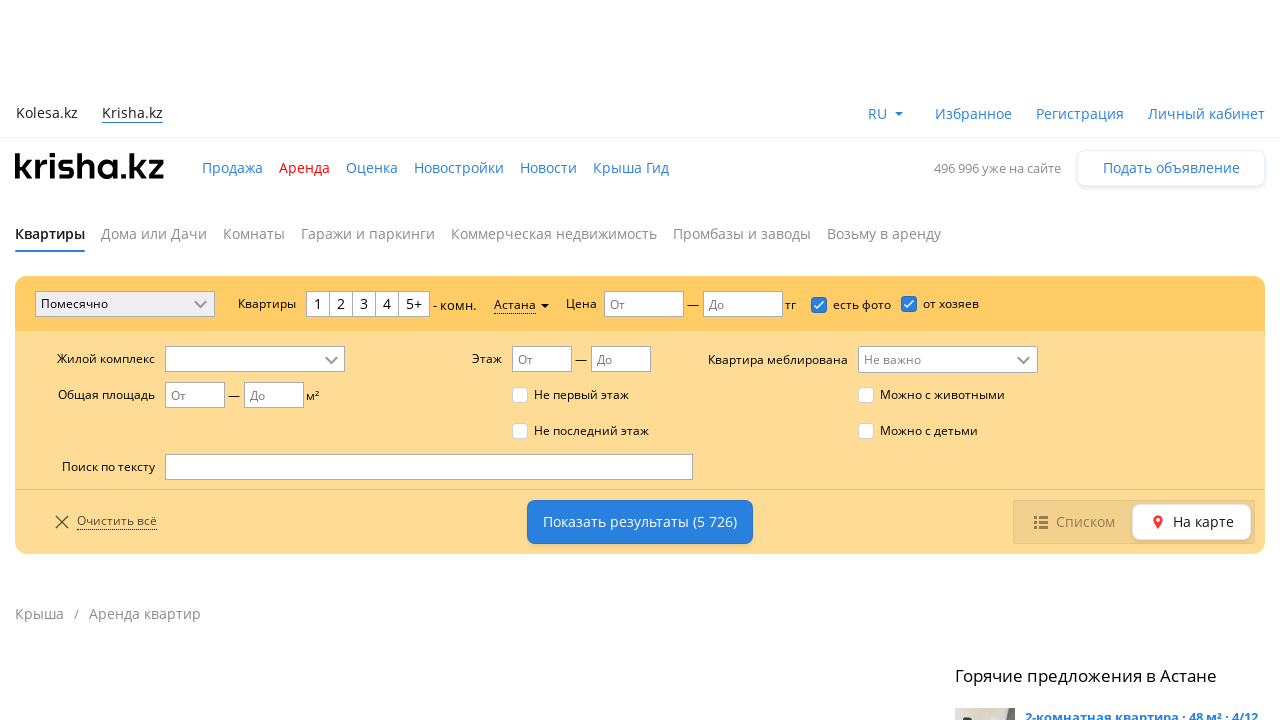

Clicked next button to navigate to page 7 at (506, 360) on xpath=/html/body/main/section[3]/div/nav/a[10]
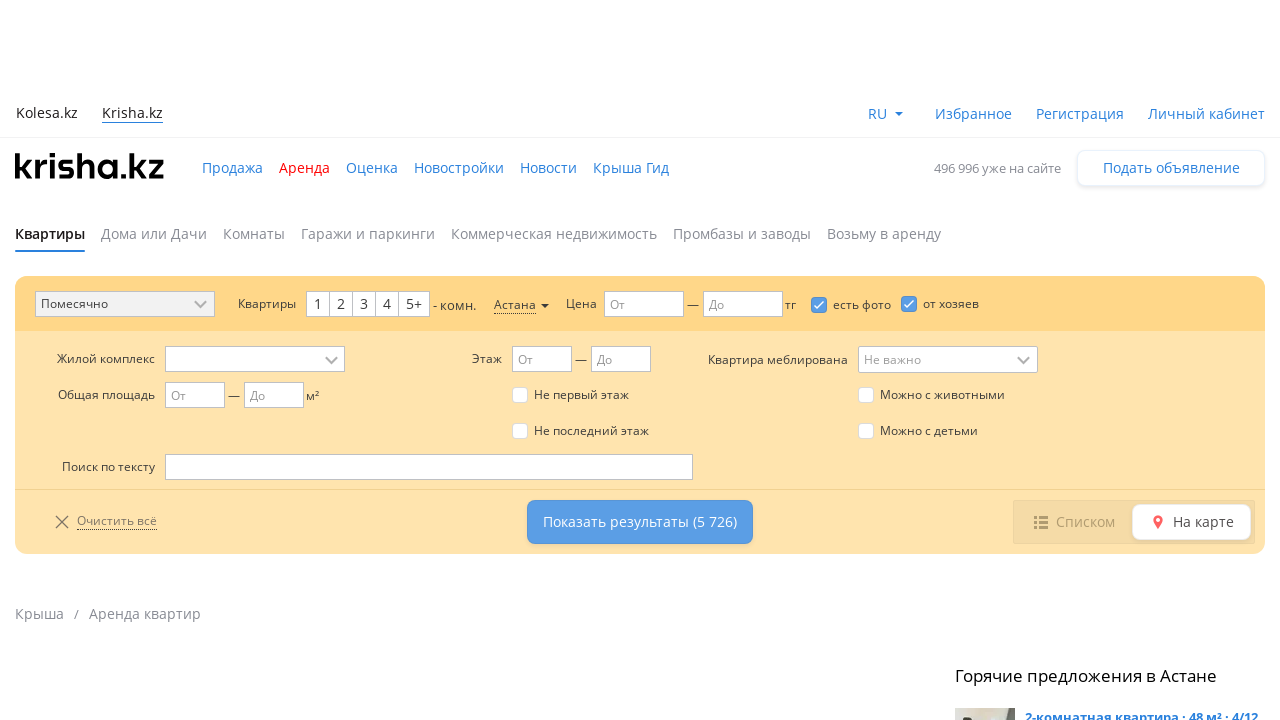

Waited for page transition
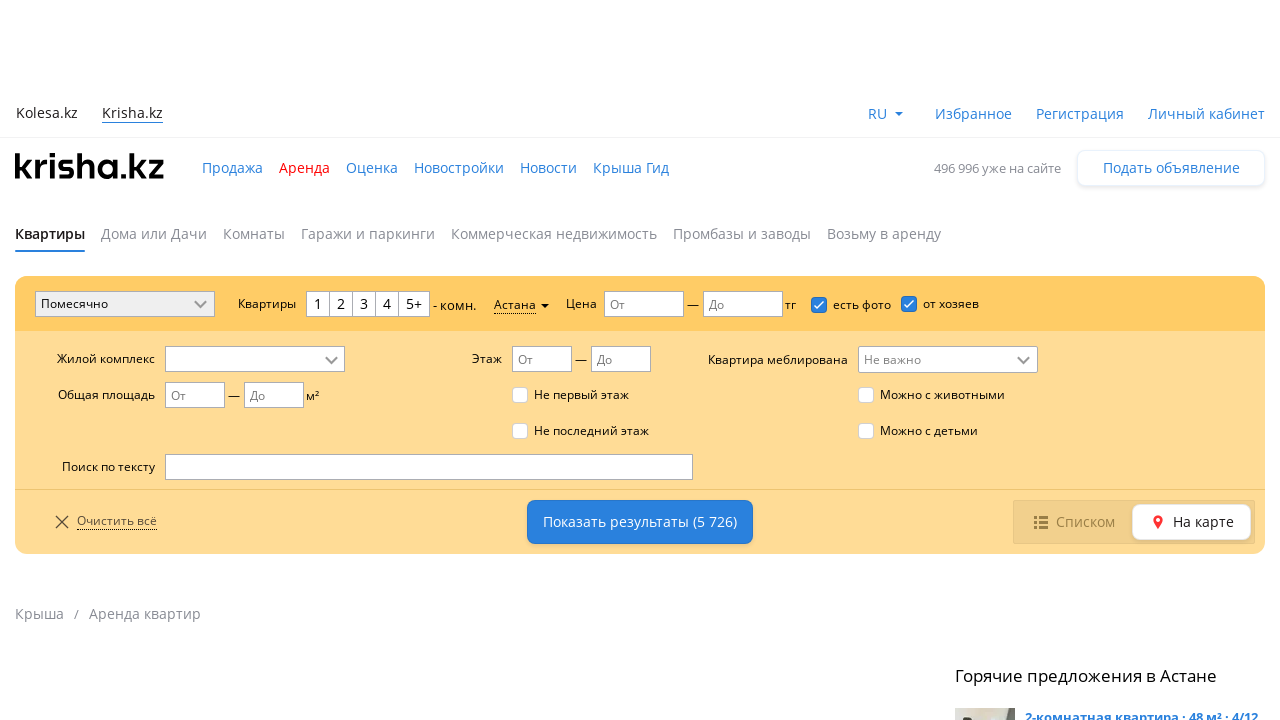

Page 7 apartment listings loaded
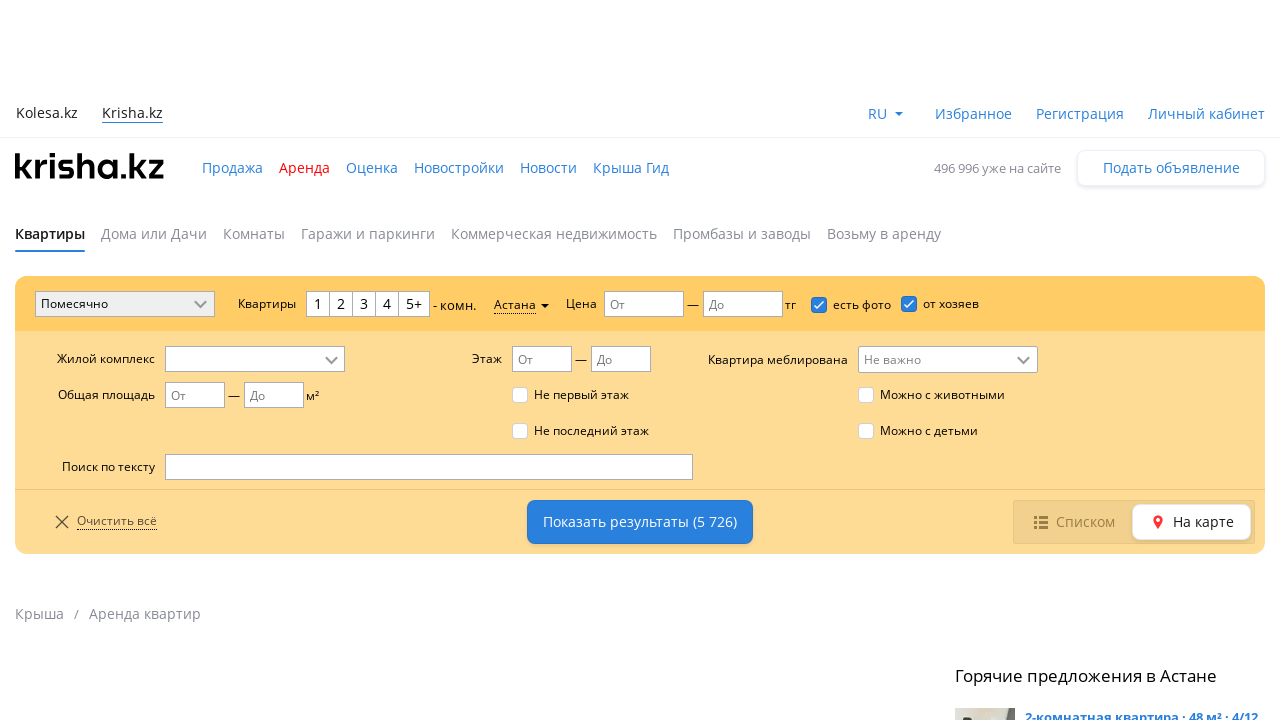

Clicked next button to navigate to page 8 at (506, 360) on xpath=/html/body/main/section[3]/div/nav/a[10]
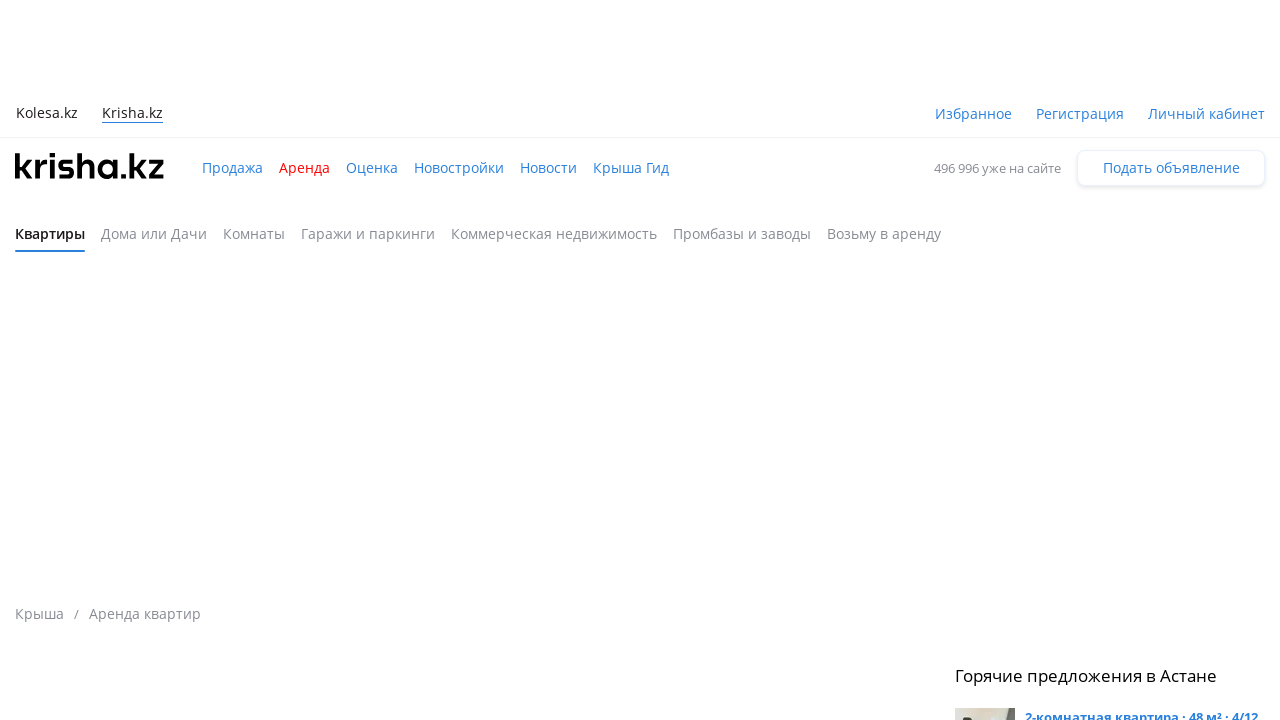

Waited for page transition
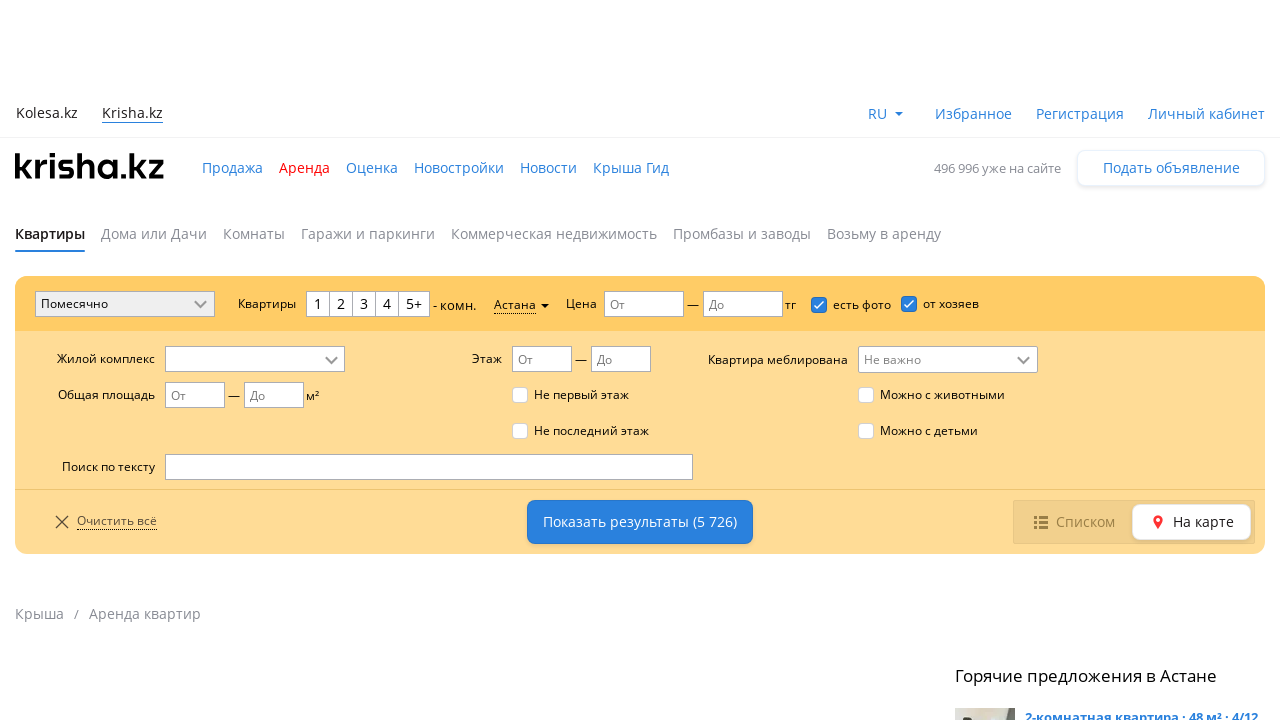

Page 8 apartment listings loaded
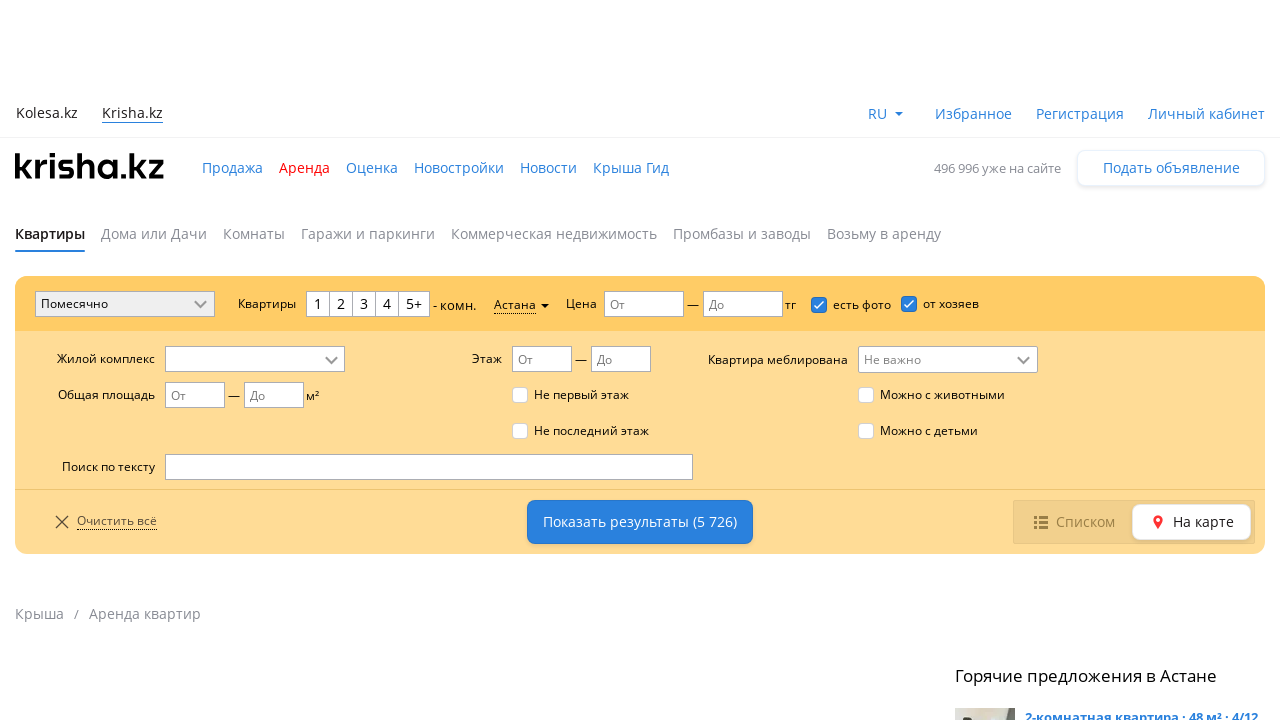

Clicked next button to navigate to page 9 at (506, 360) on xpath=/html/body/main/section[3]/div/nav/a[10]
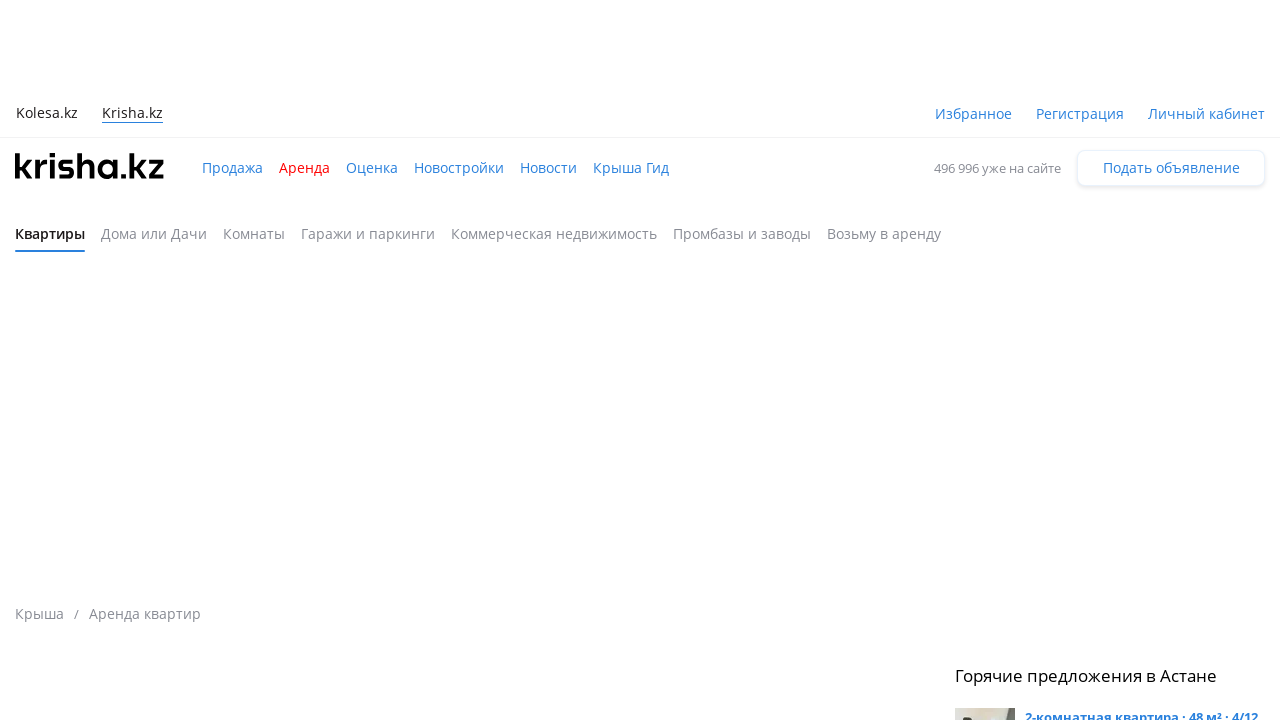

Waited for page transition
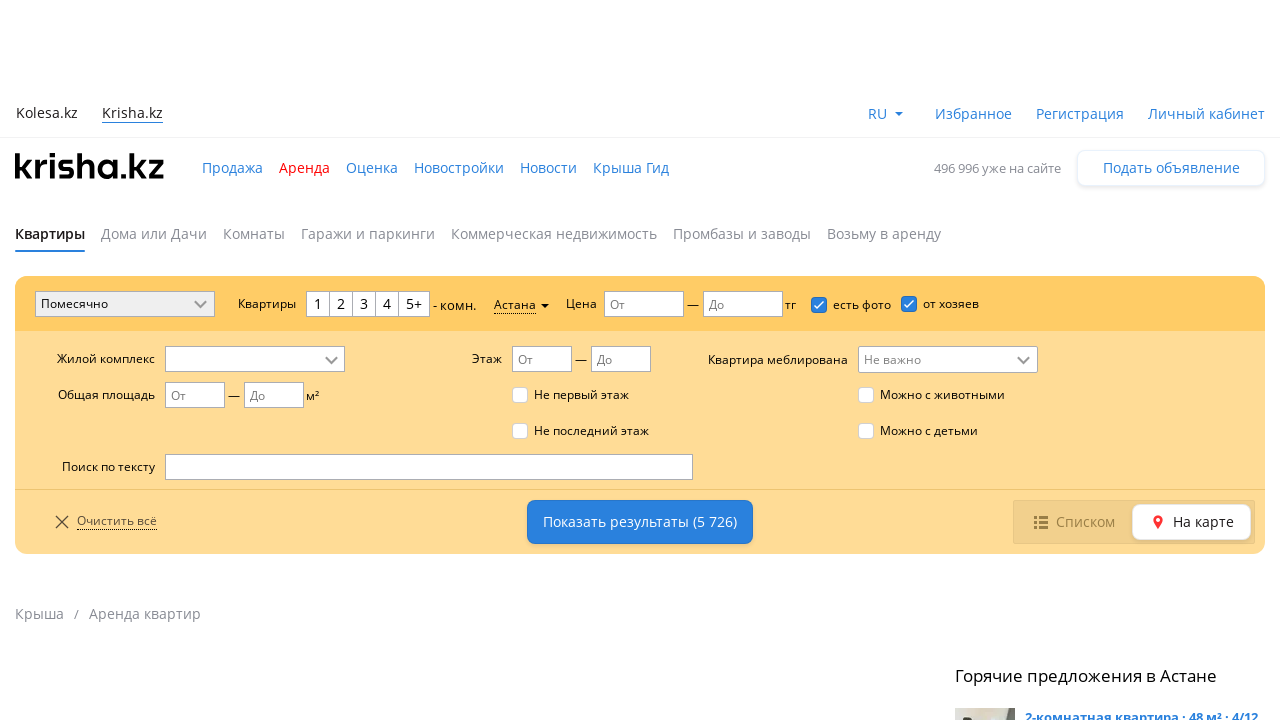

Page 9 apartment listings loaded
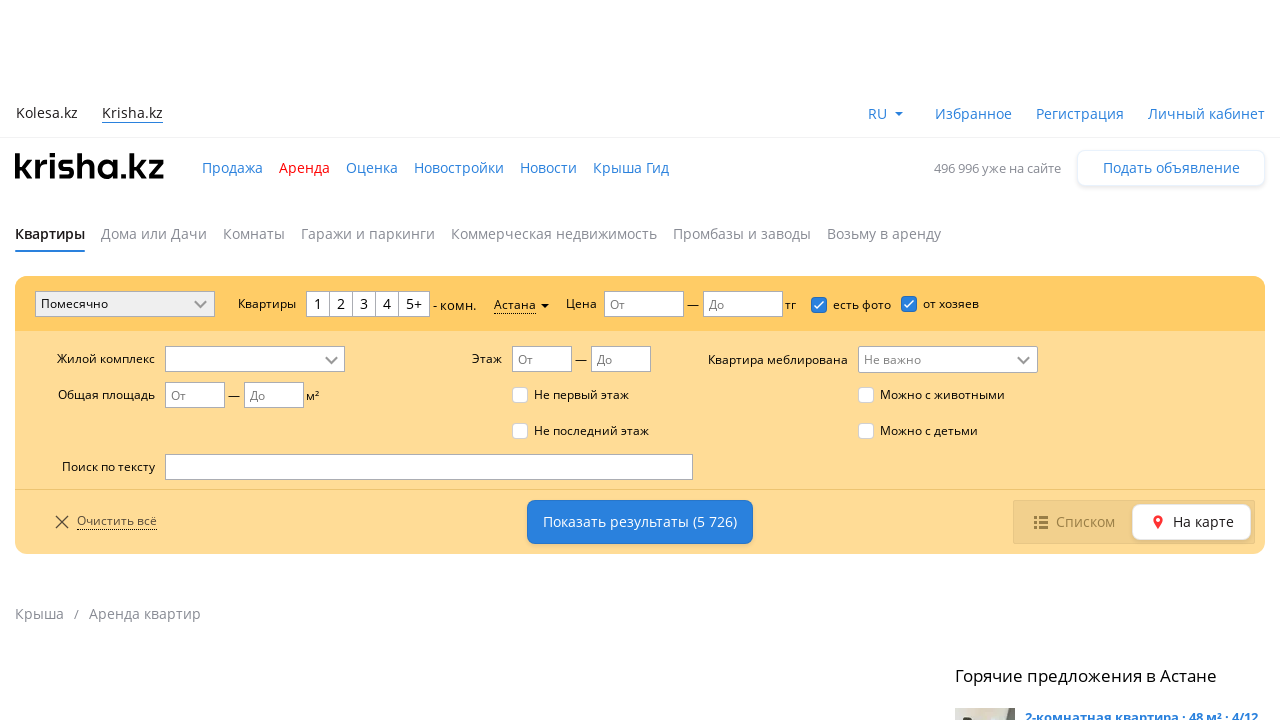

Clicked next button to navigate to page 10 at (506, 360) on xpath=/html/body/main/section[3]/div/nav/a[10]
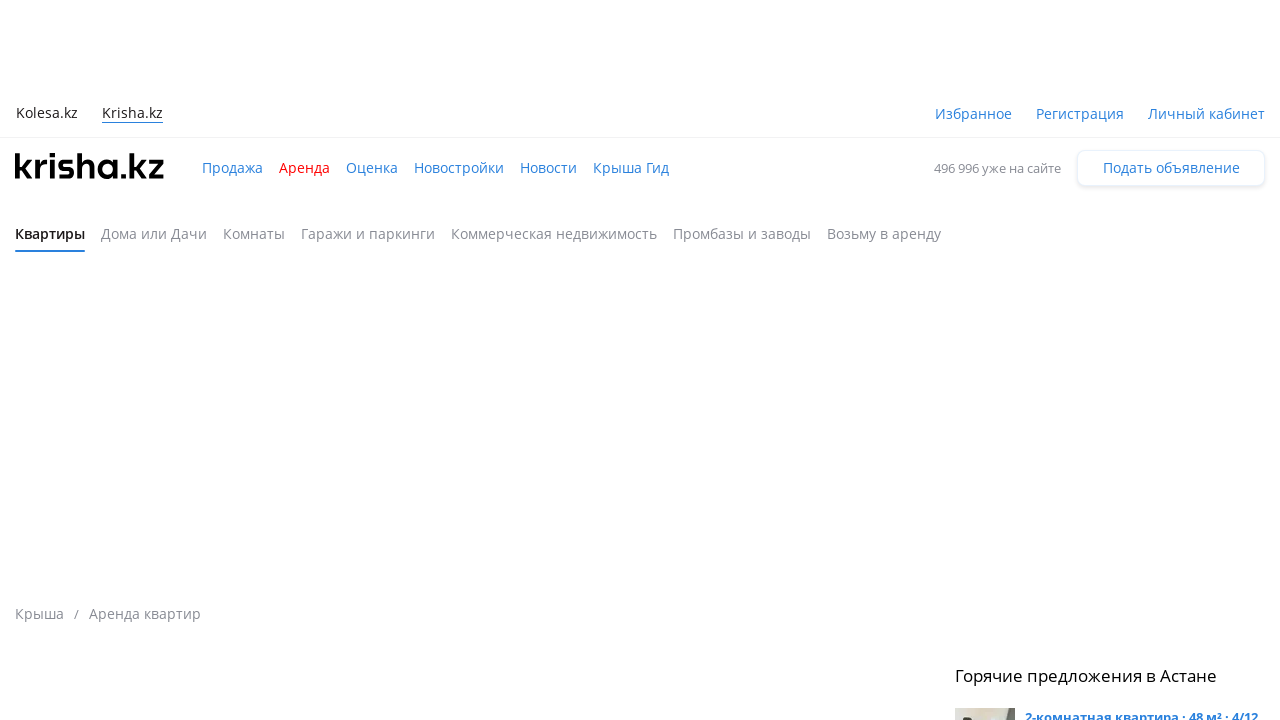

Waited for page transition
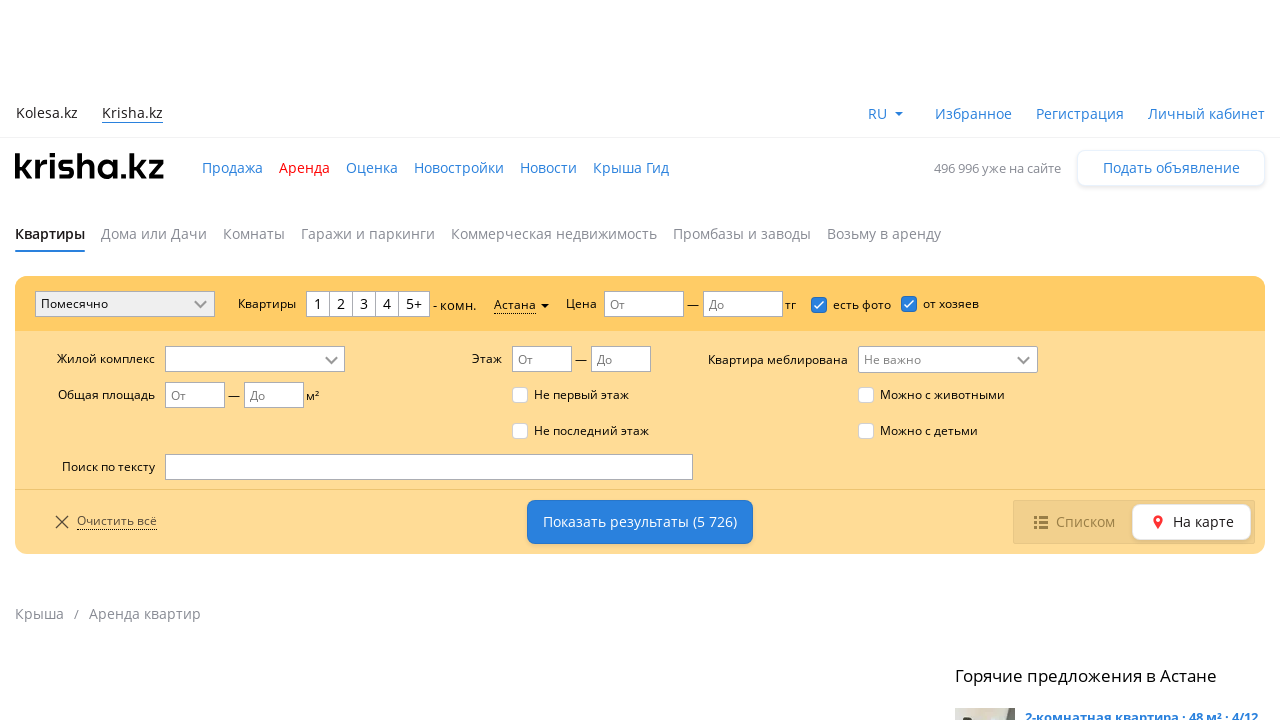

Page 10 apartment listings loaded
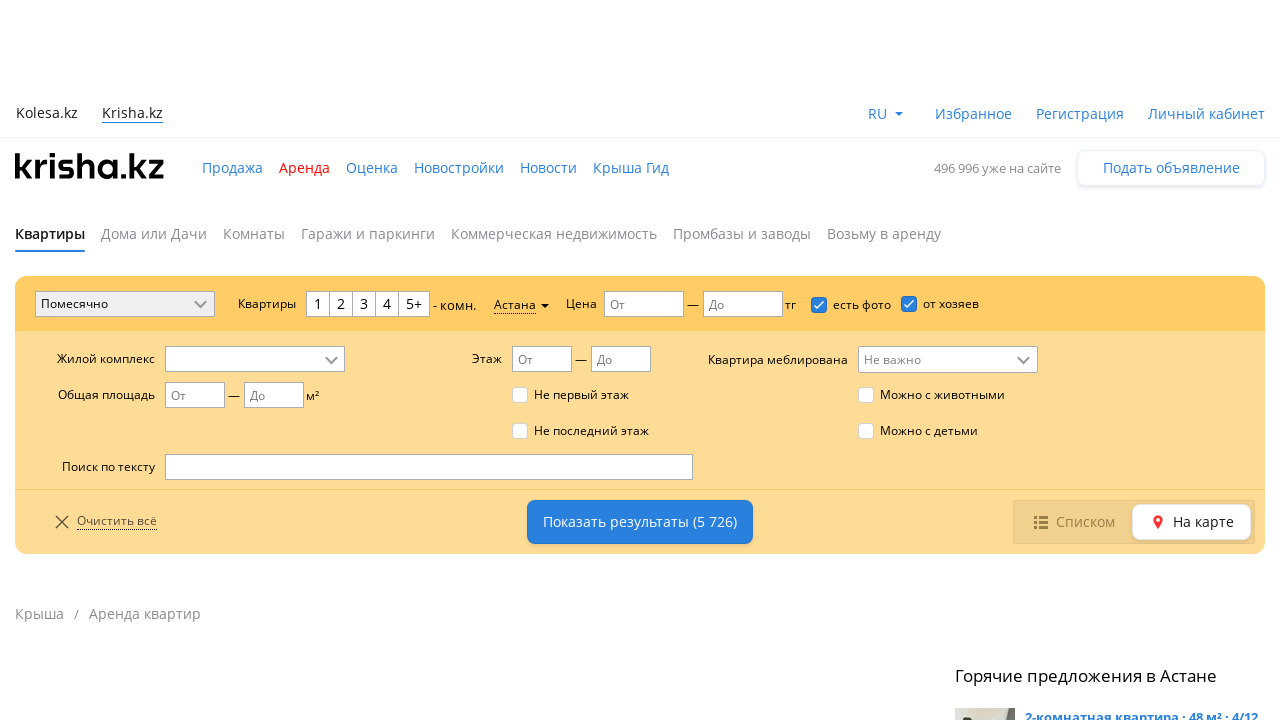

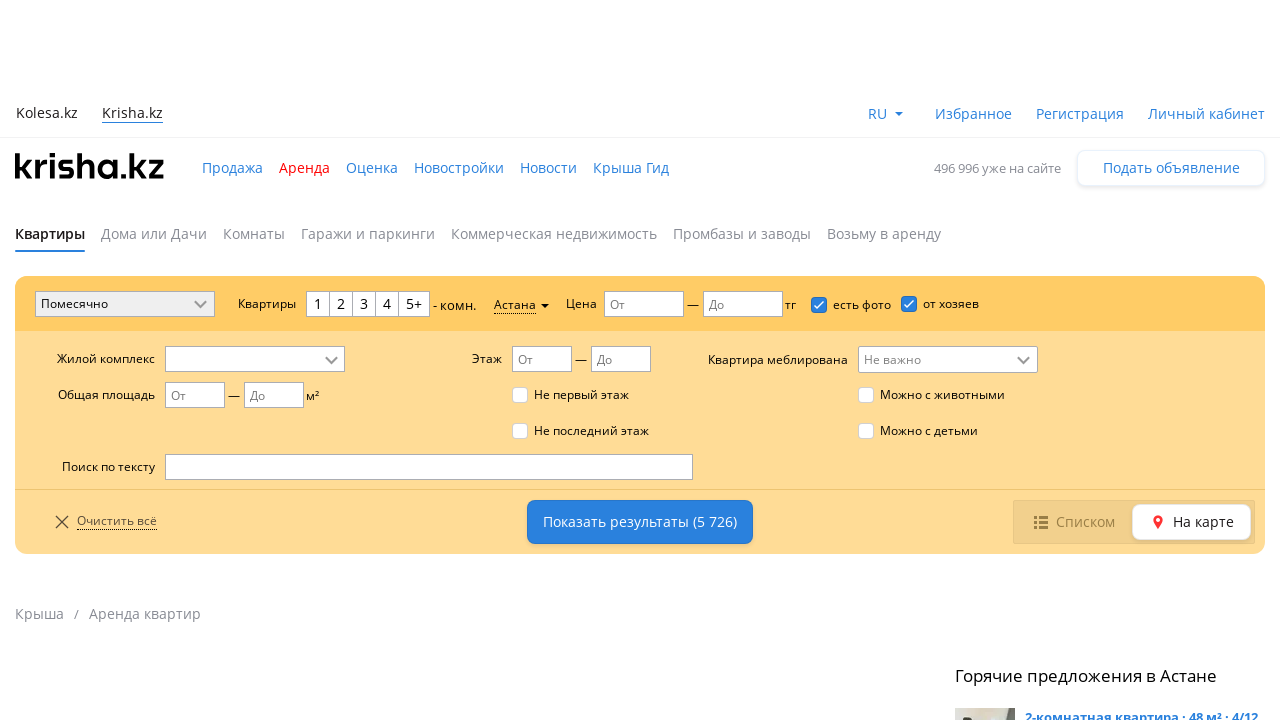